Tests browser navigation functionality by navigating between two websites, going back and forward in history, and refreshing the page

Starting URL: https://demo.nopcommerce.com/

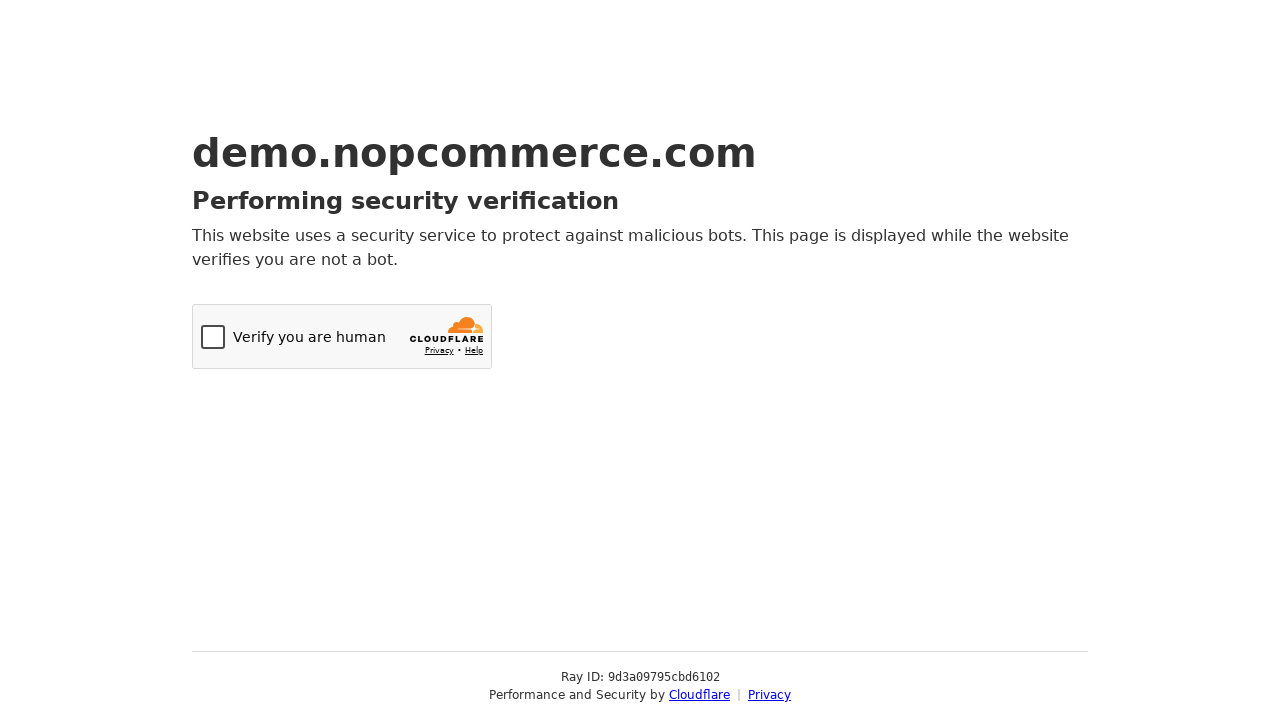

Navigated to OrangeHRM login page
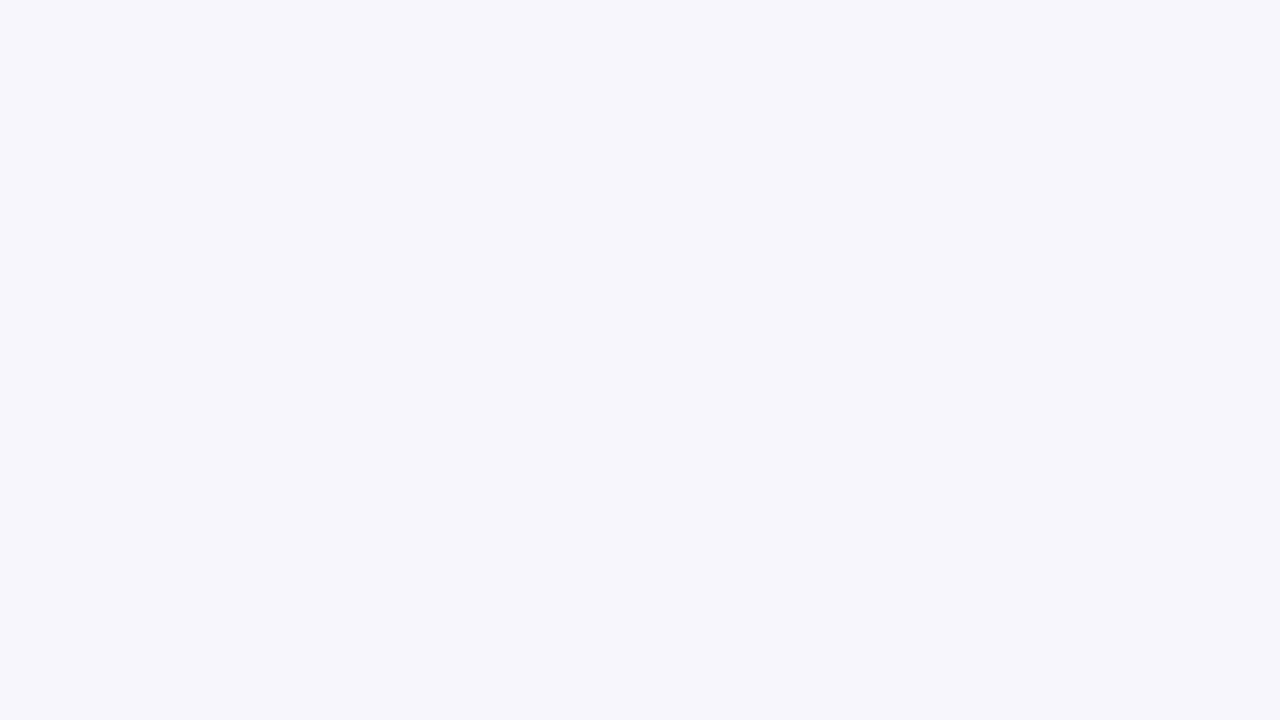

Navigated back to nopcommerce homepage
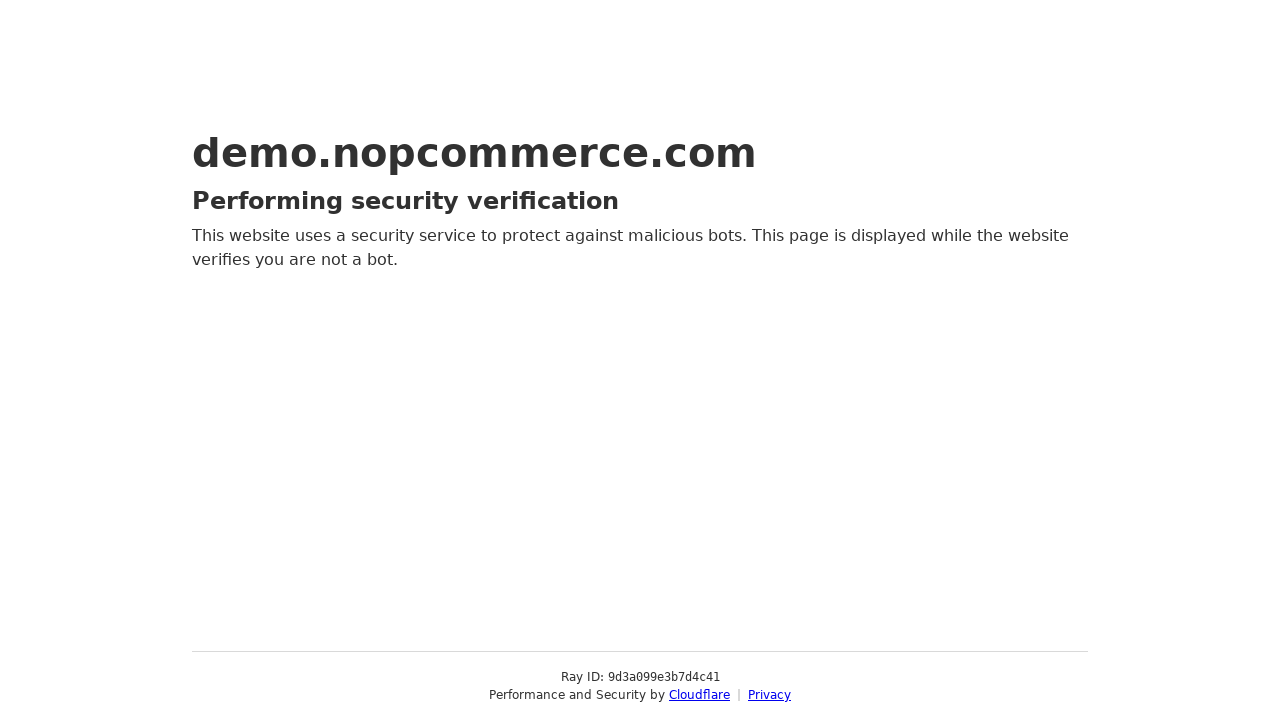

Navigated forward to OrangeHRM login page
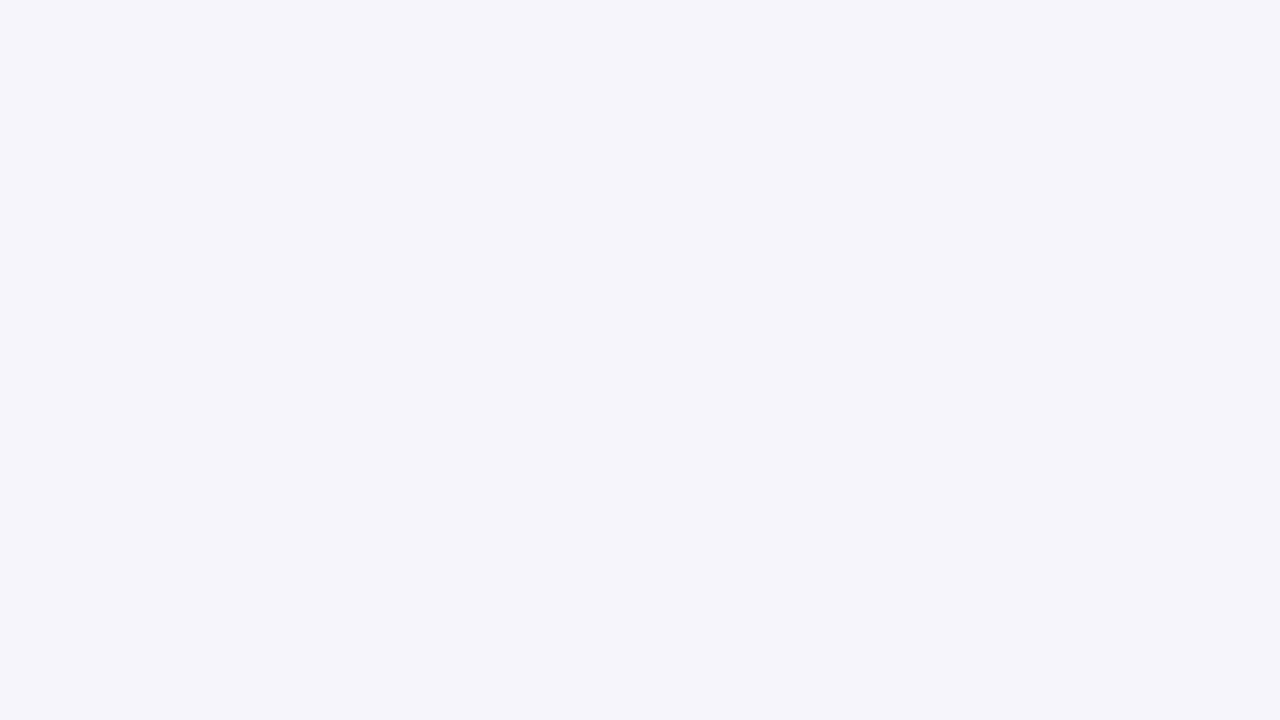

Refreshed the current page
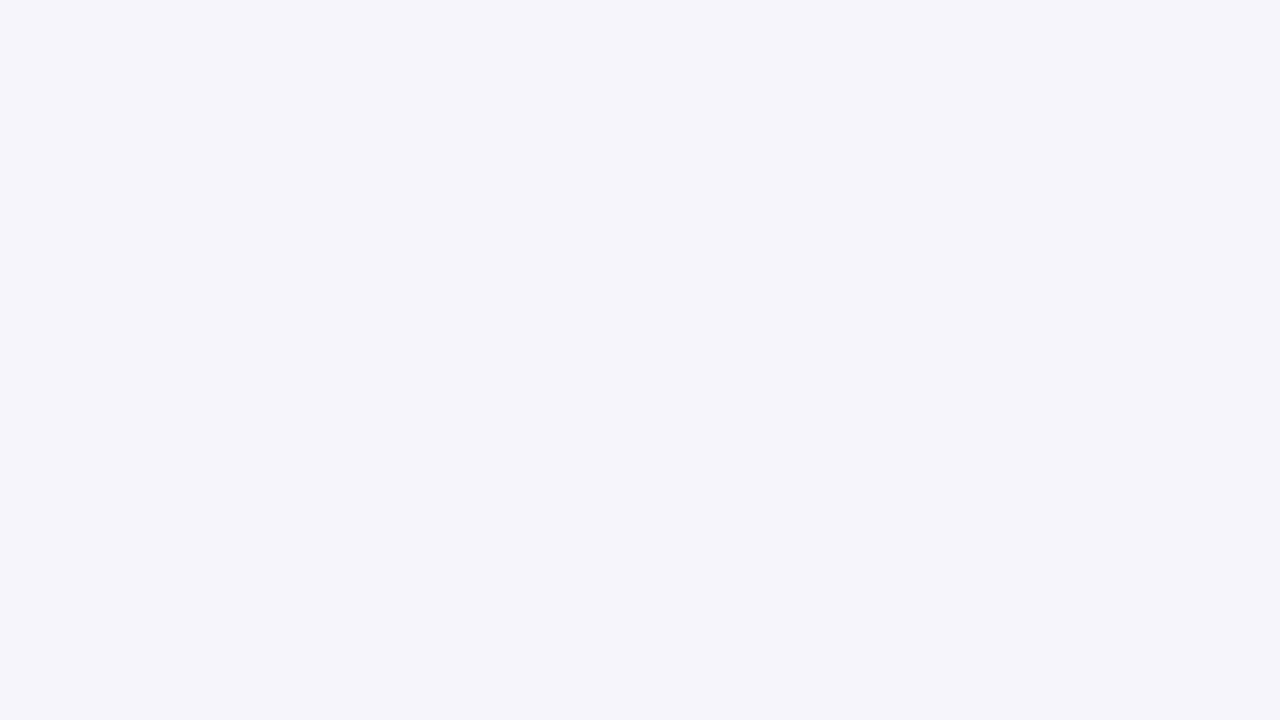

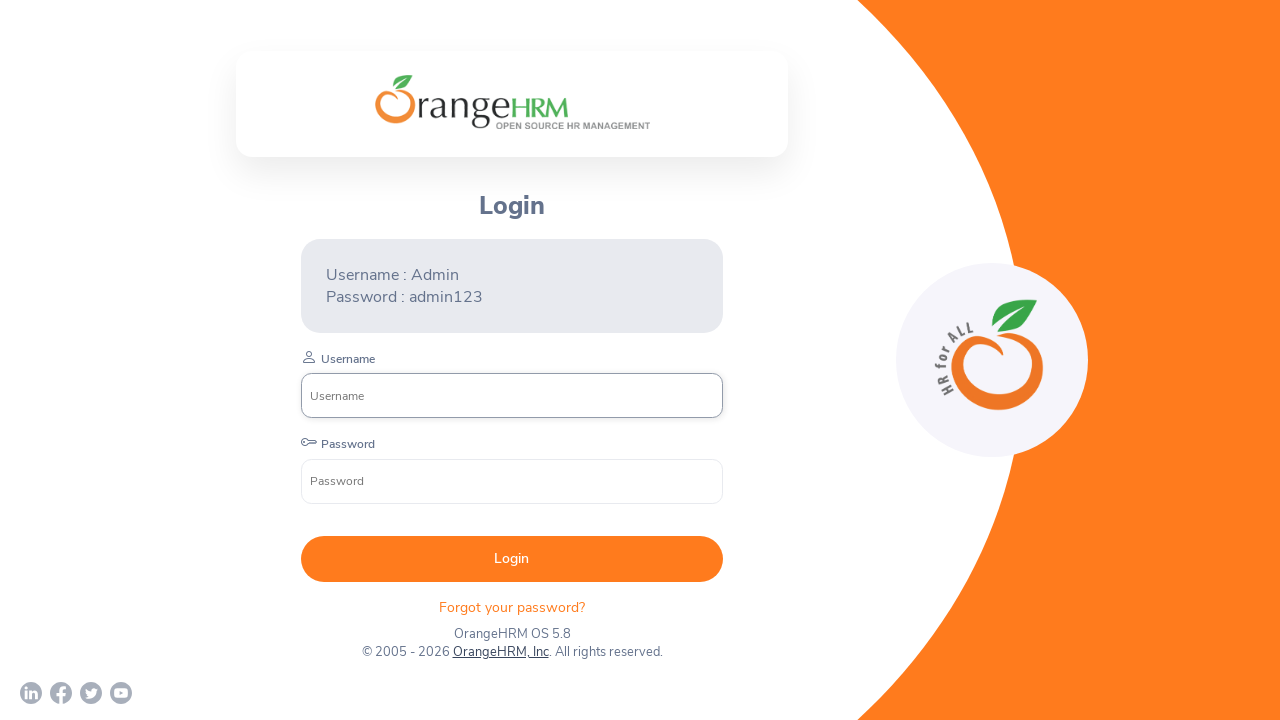